Tests IT Bootcamp website by performing a search for "testiranje", then navigates to the Donacije (Donations) page via menu and verifies the page title is correct.

Starting URL: https://itbootcamp.rs/

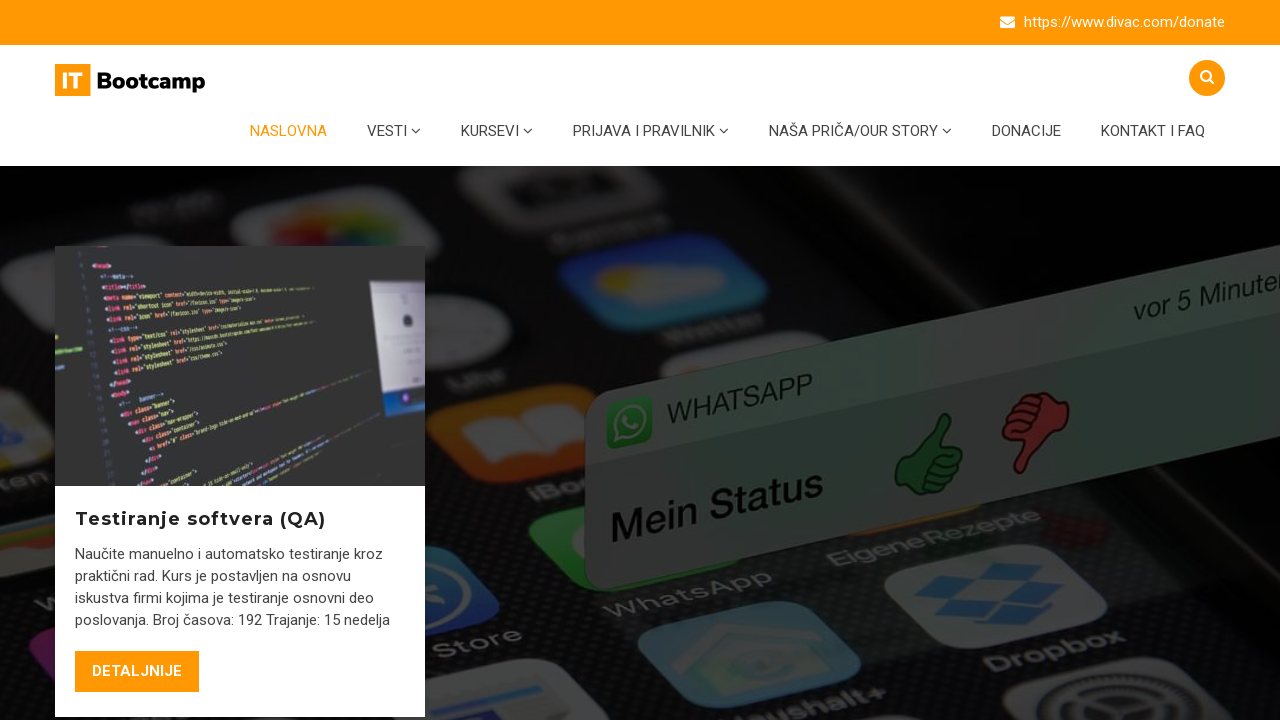

Clicked search icon at (1207, 76) on .fa.fa-search
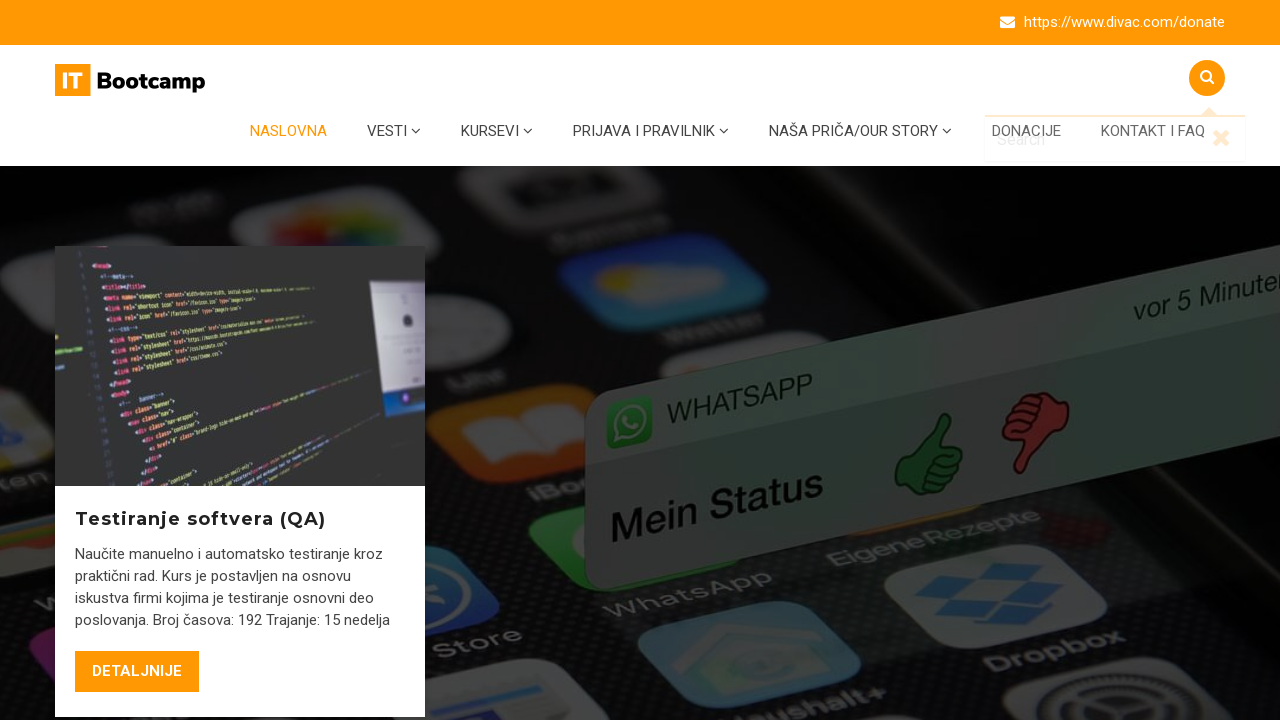

Search input field became visible
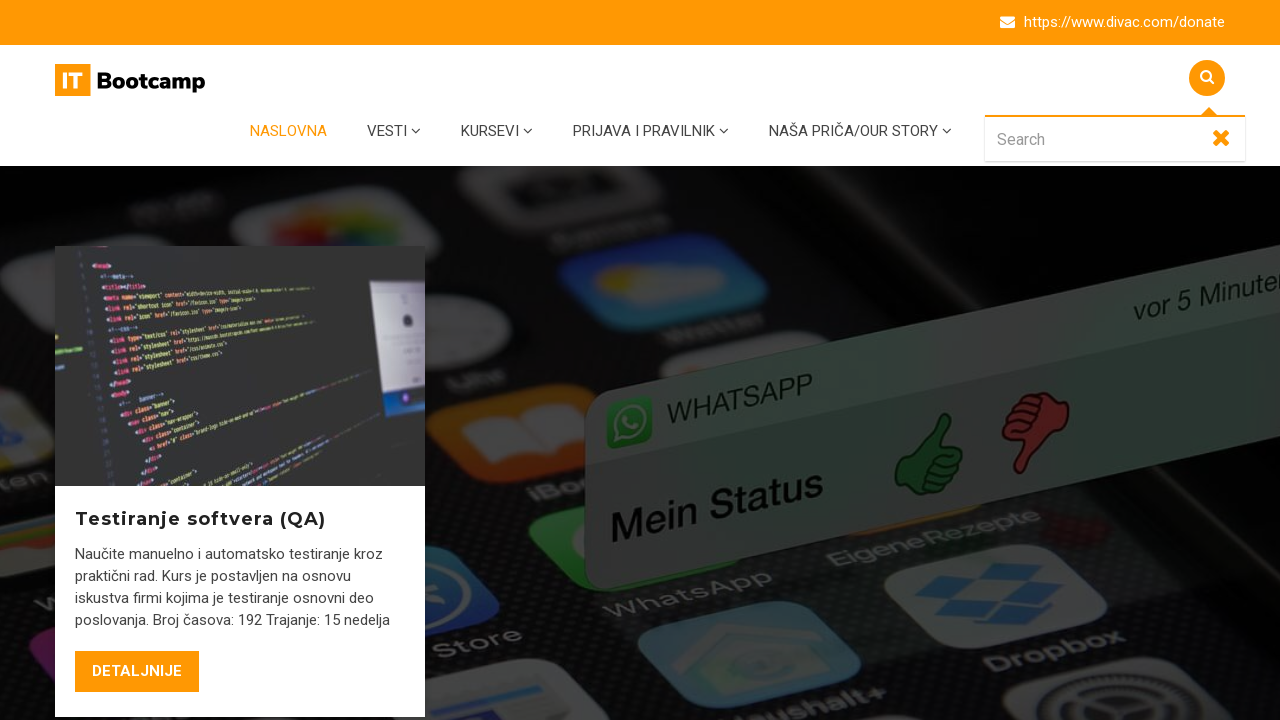

Cleared search input field on .form-control
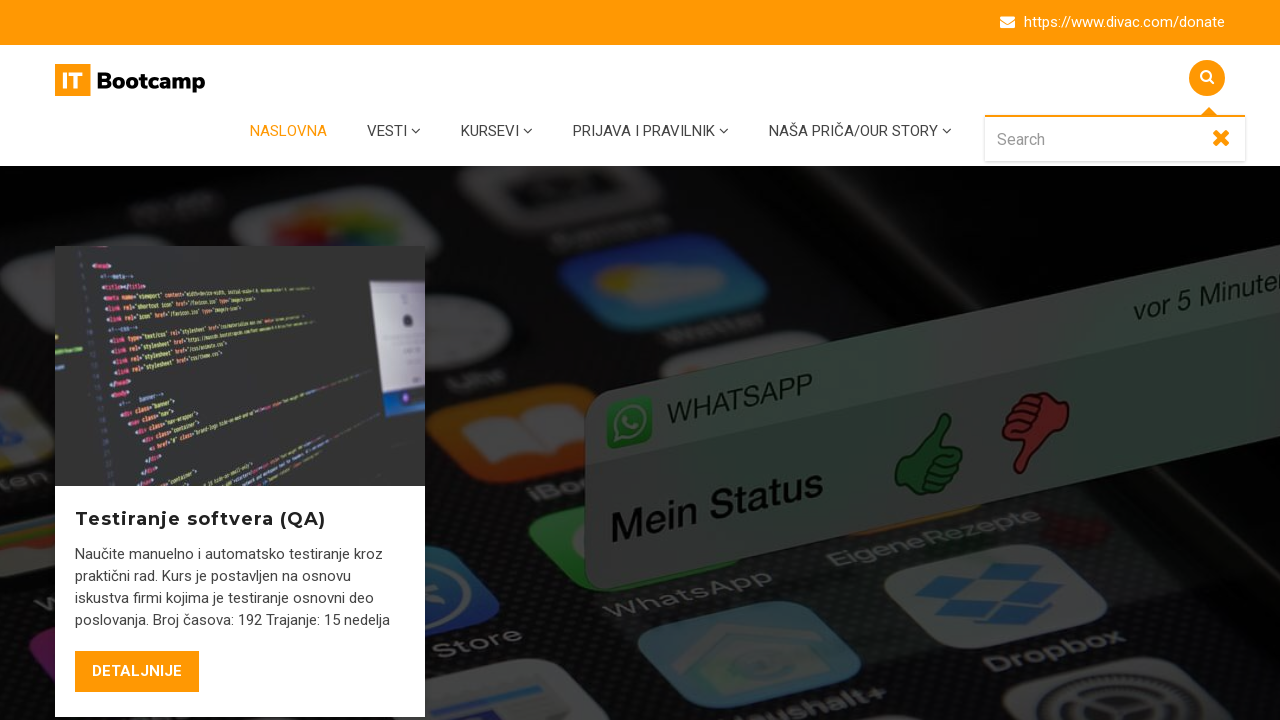

Clicked on search input field at (1115, 138) on .form-control
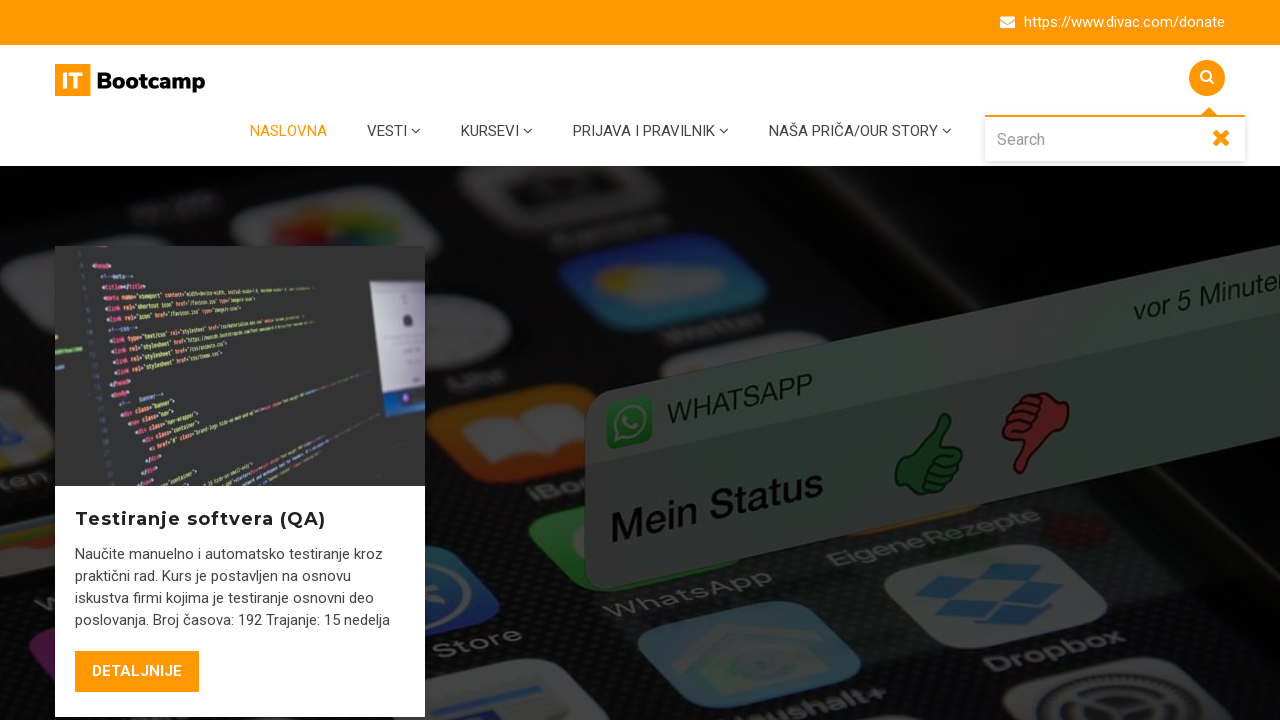

Filled search field with 'testiranje' on .form-control
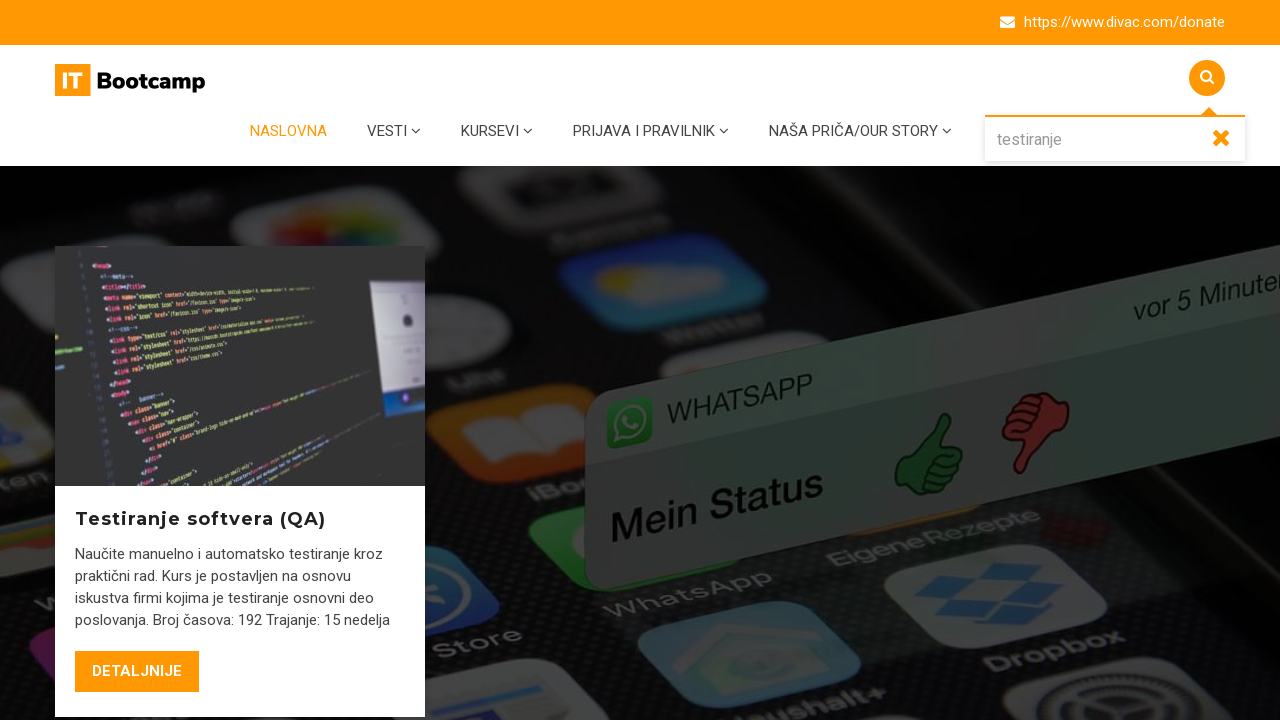

Pressed Enter to execute search on .form-control
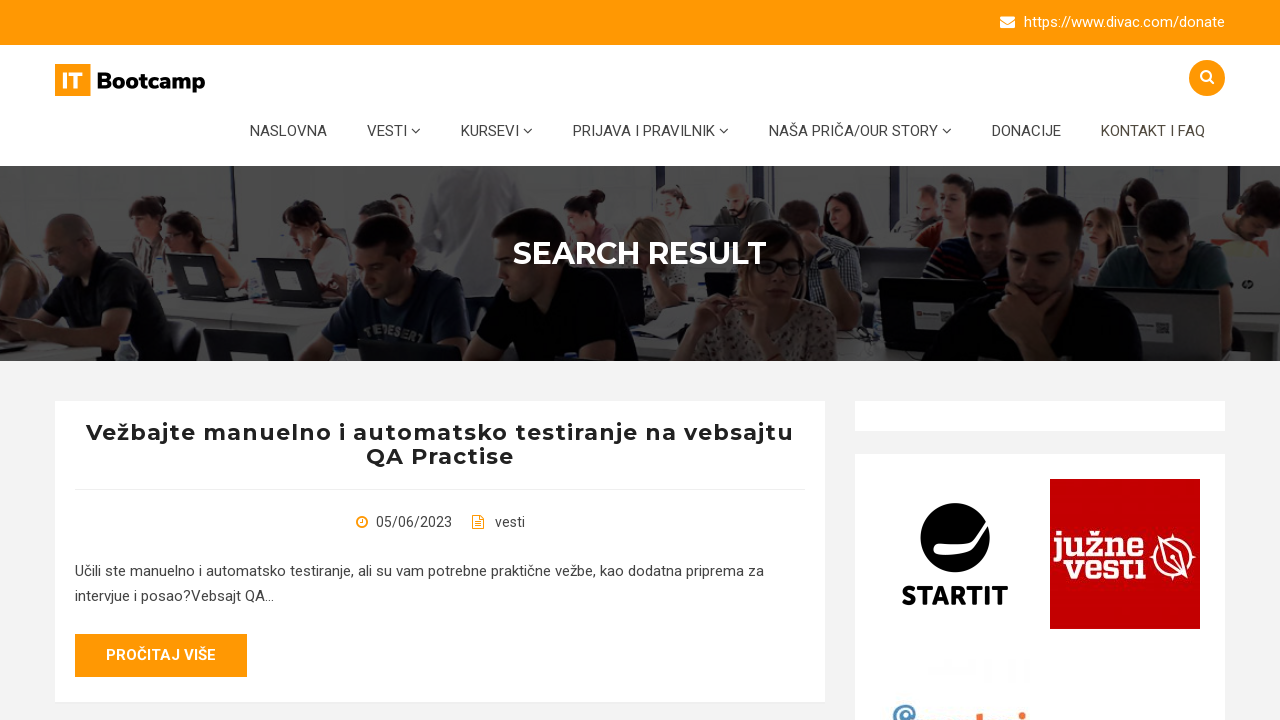

Search results page loaded (network idle)
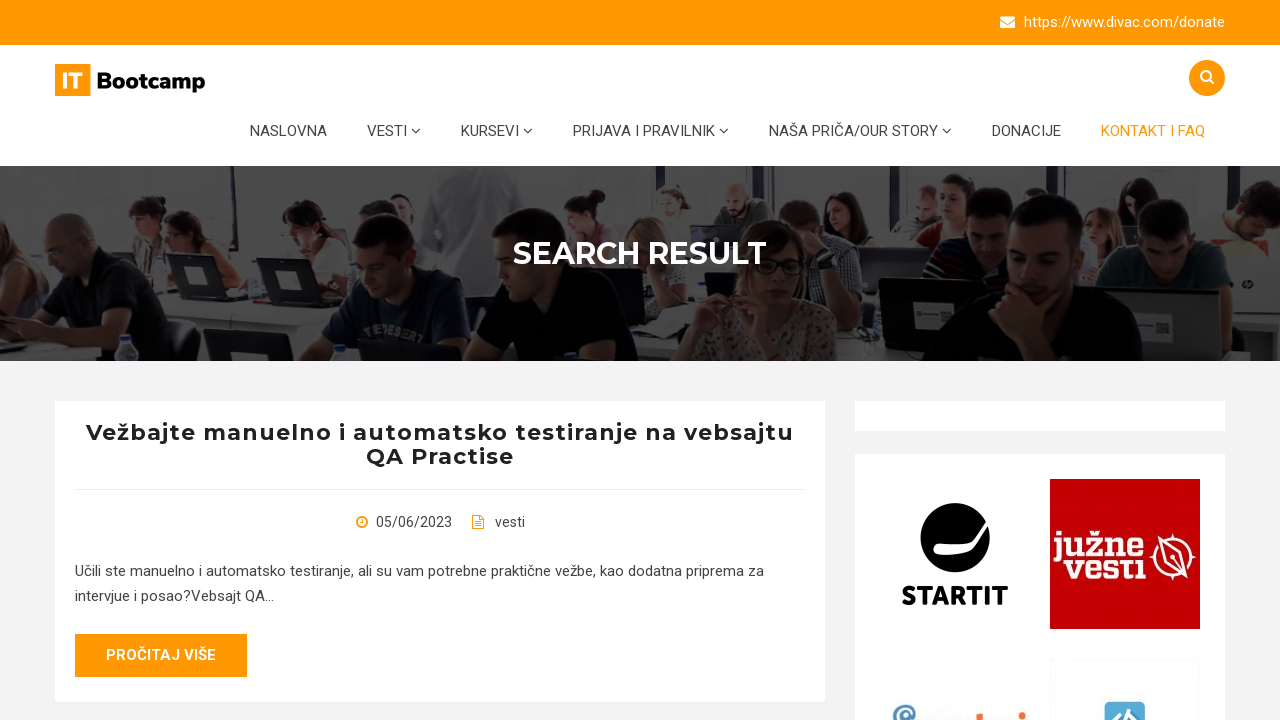

Clicked on Donacije (Donations) menu item at (1026, 131) on #menu-item-6402 a
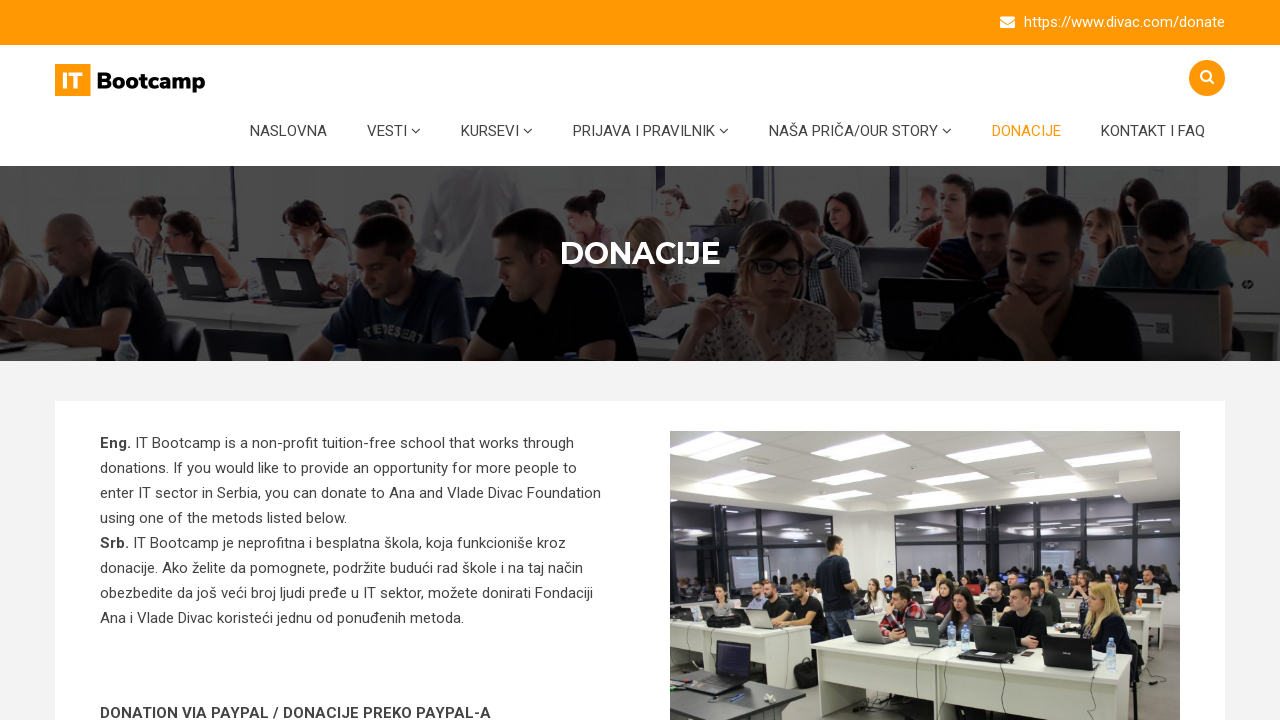

Donations page loaded, page title element visible
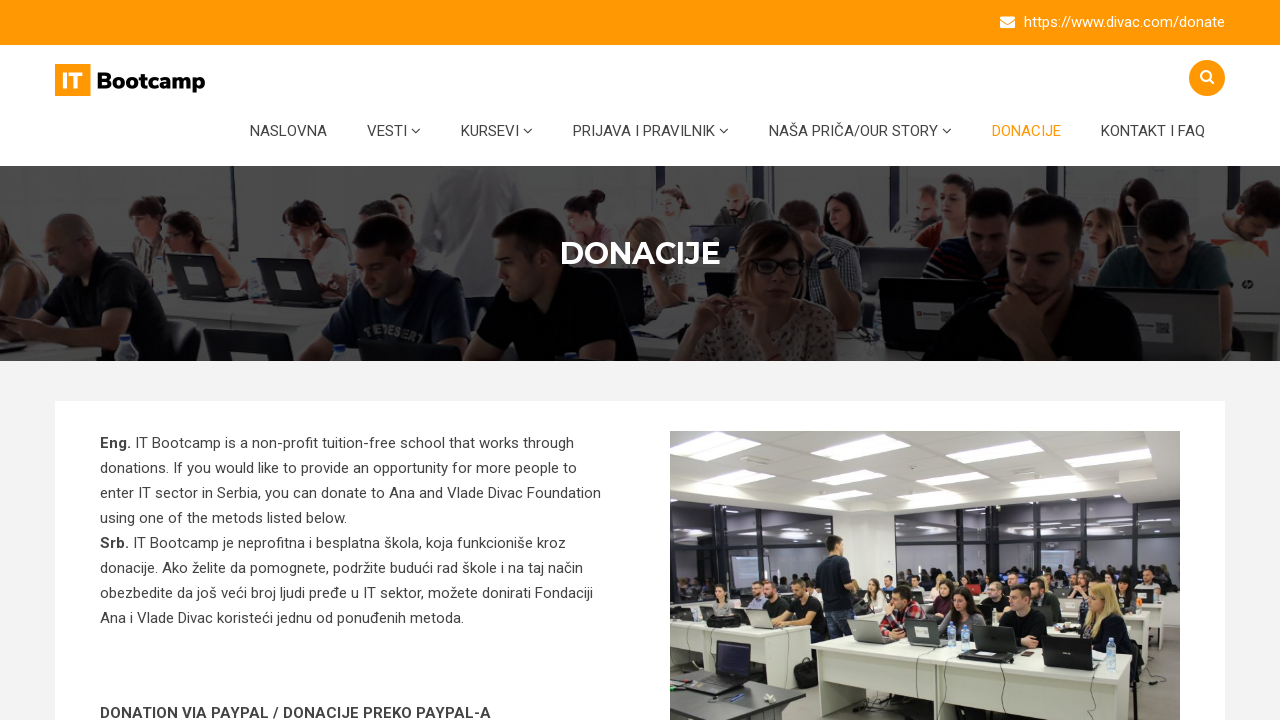

Retrieved page title text: 'Donacije'
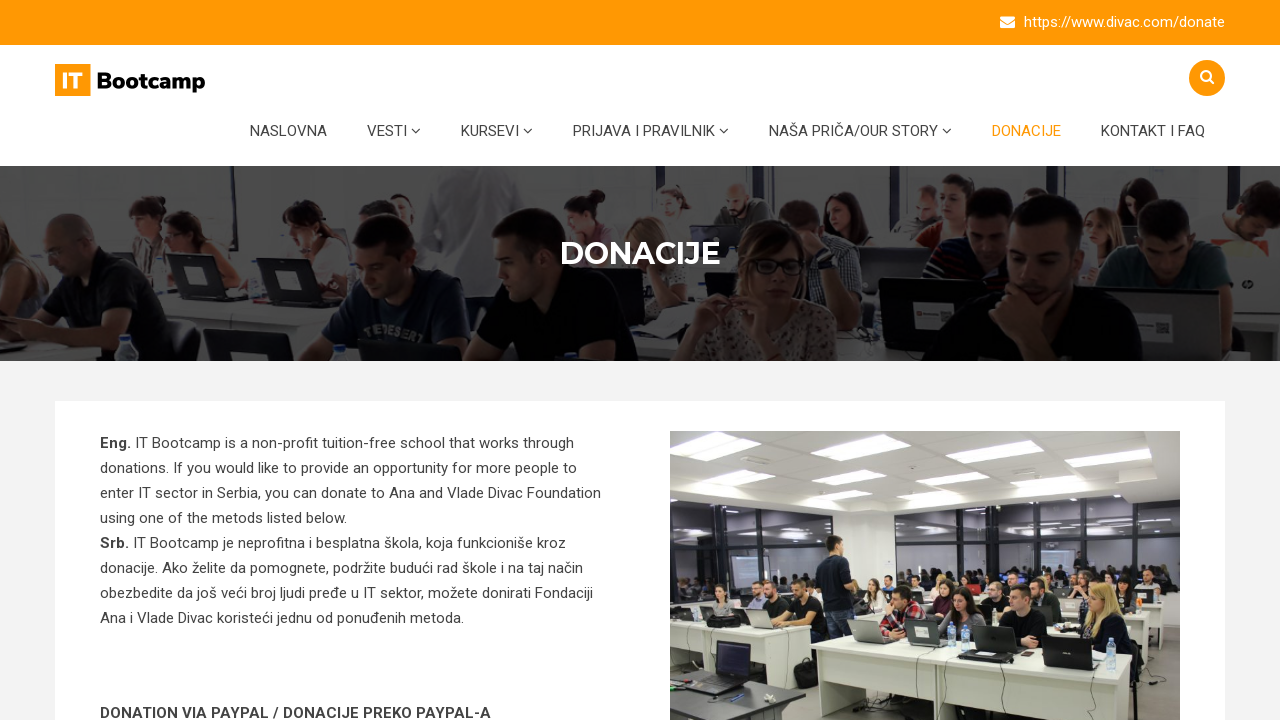

Verified page title is 'Donacije' - test passed
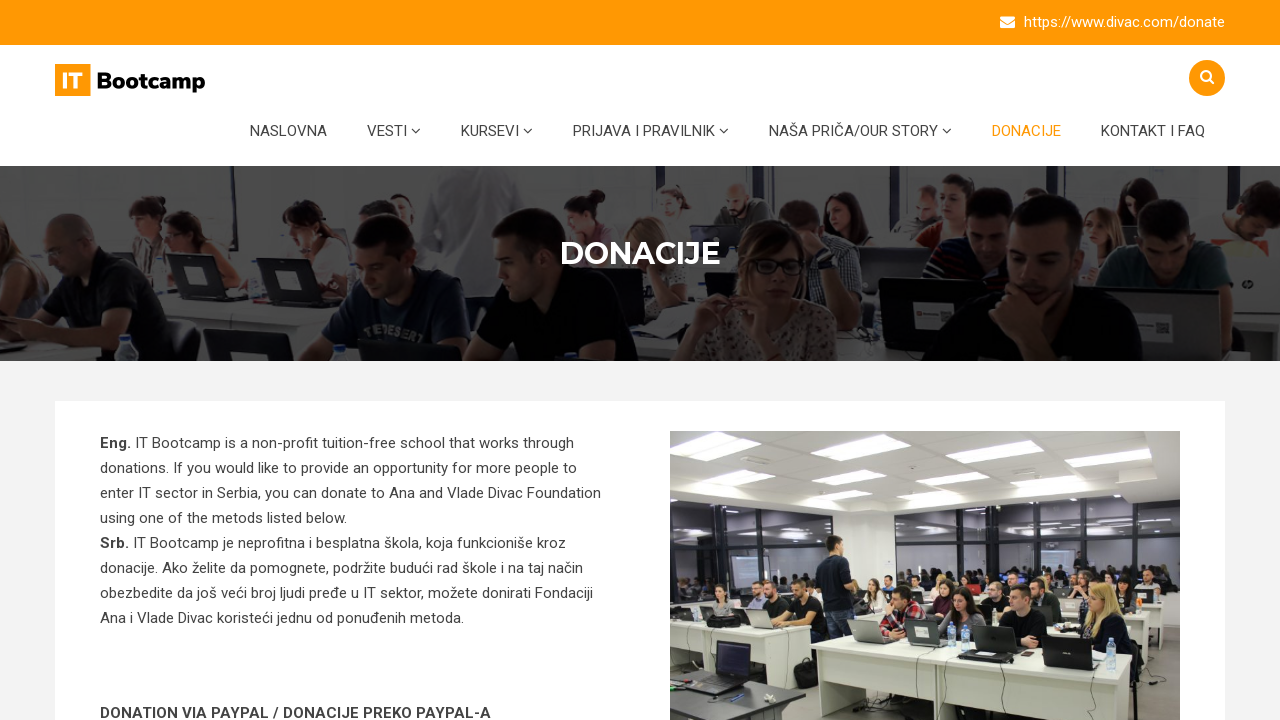

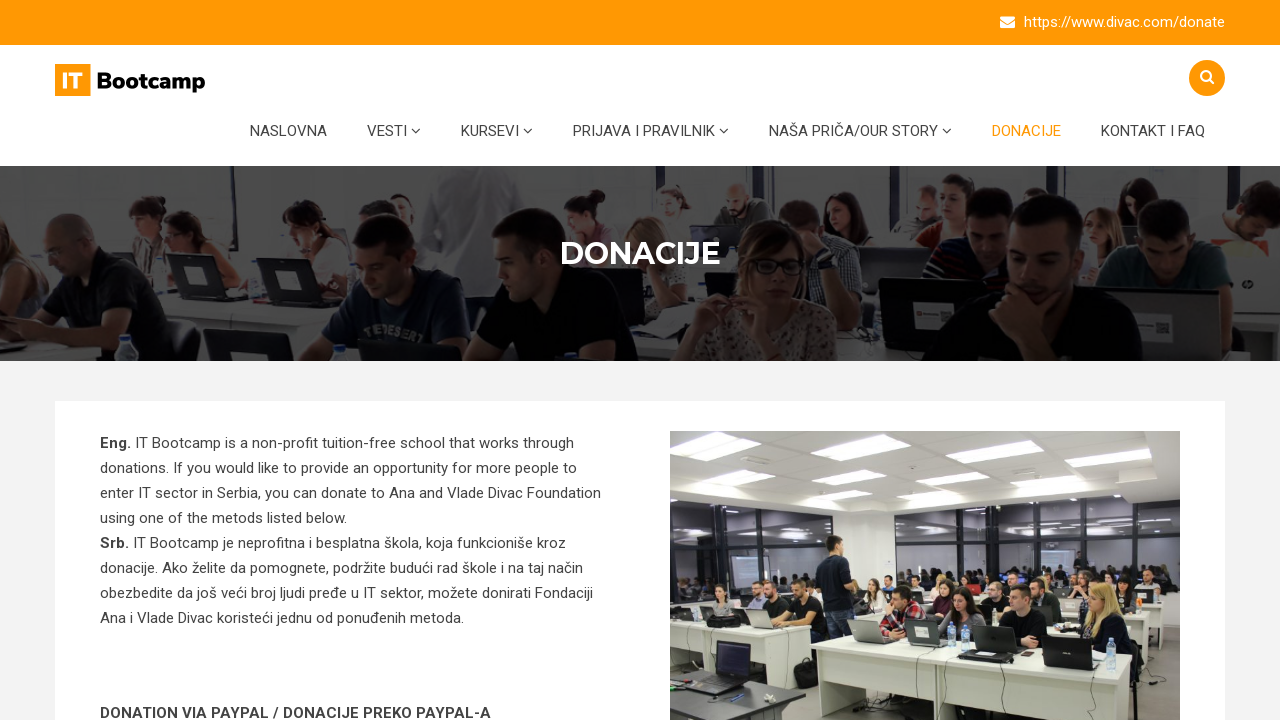